Tests shift+click functionality on a menu element link, which opens the page in a new window

Starting URL: https://the-internet.herokuapp.com/shifting_content

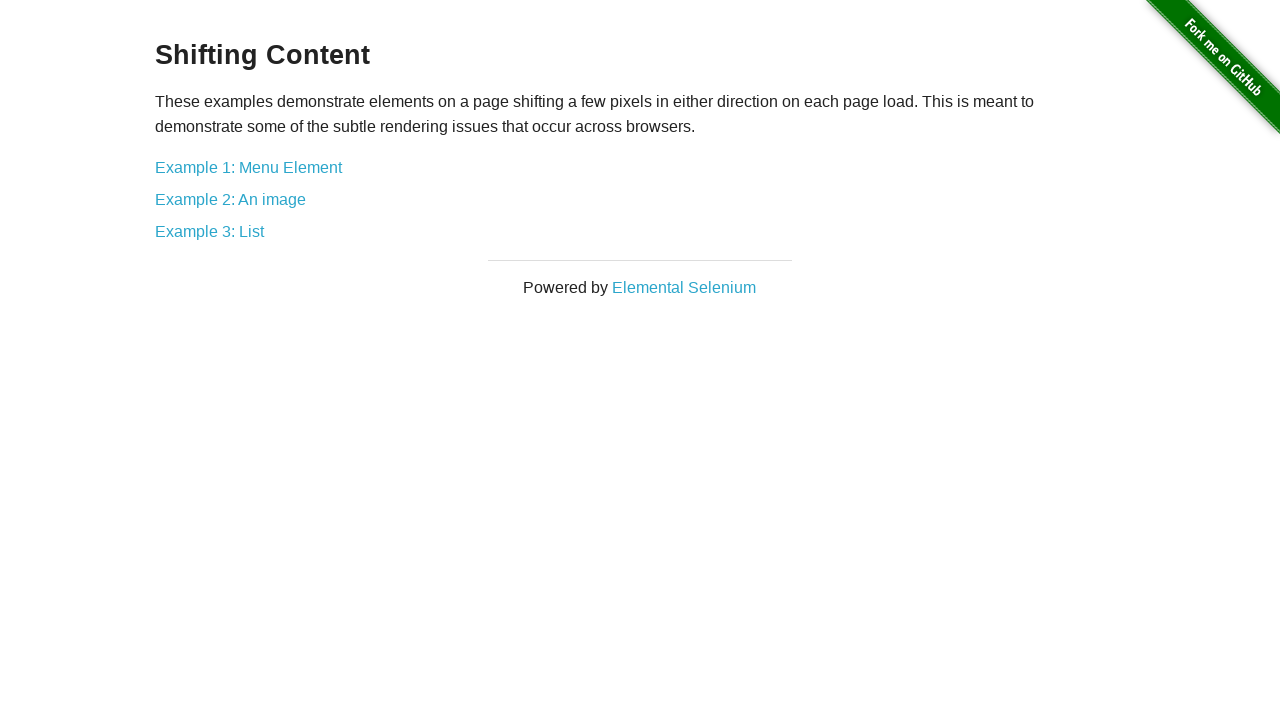

Shift+clicked 'Example 1: Menu Element' link to open in new window at (248, 167) on internal:text="Example 1: Menu Element"i
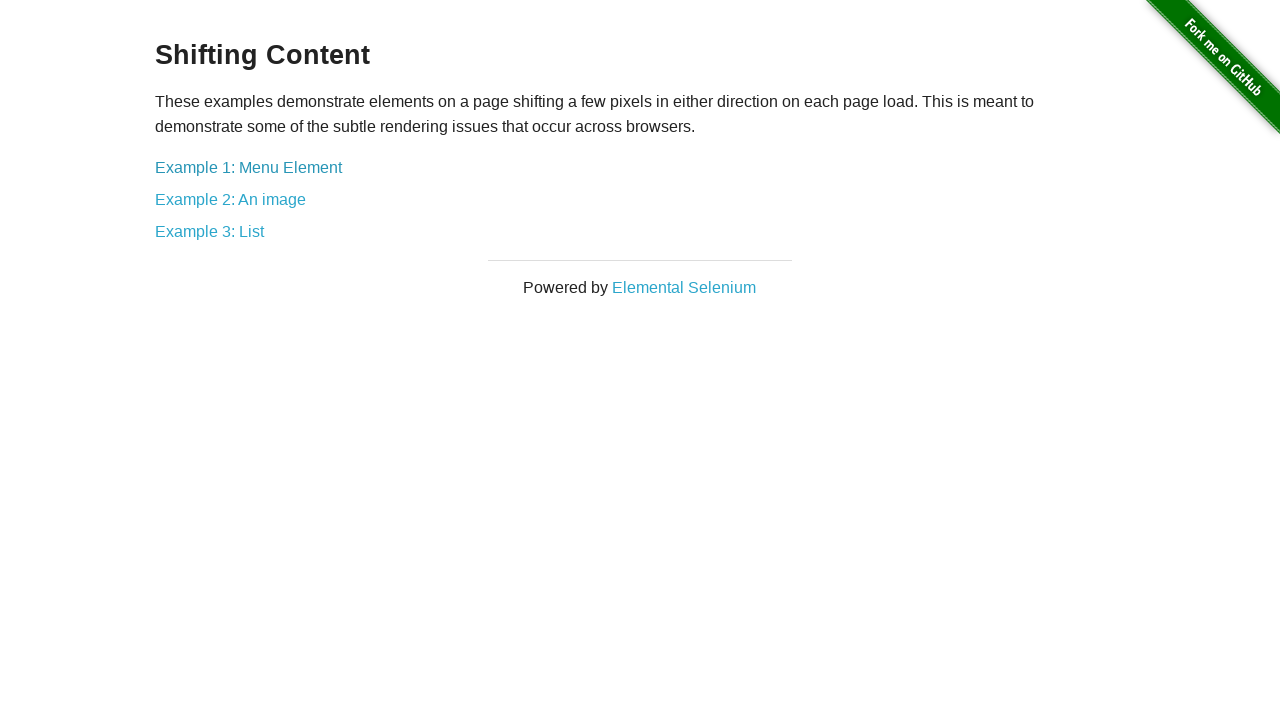

Waited 3 seconds for new window to open
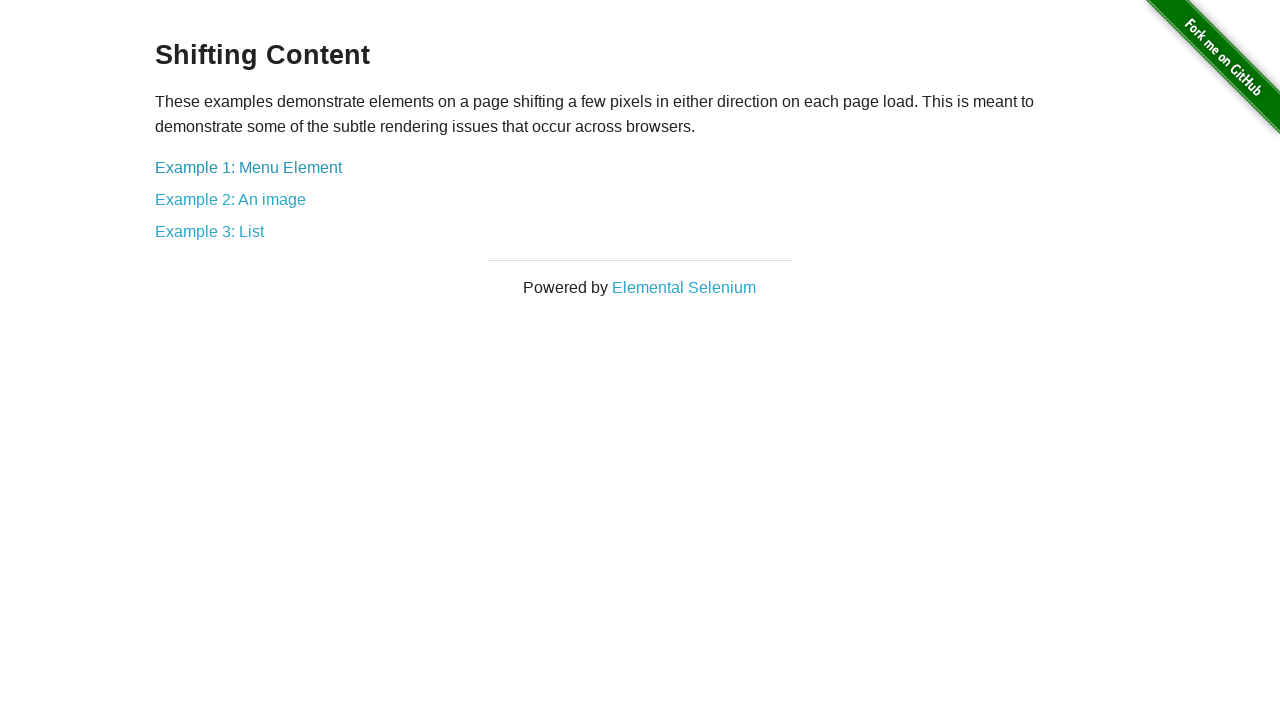

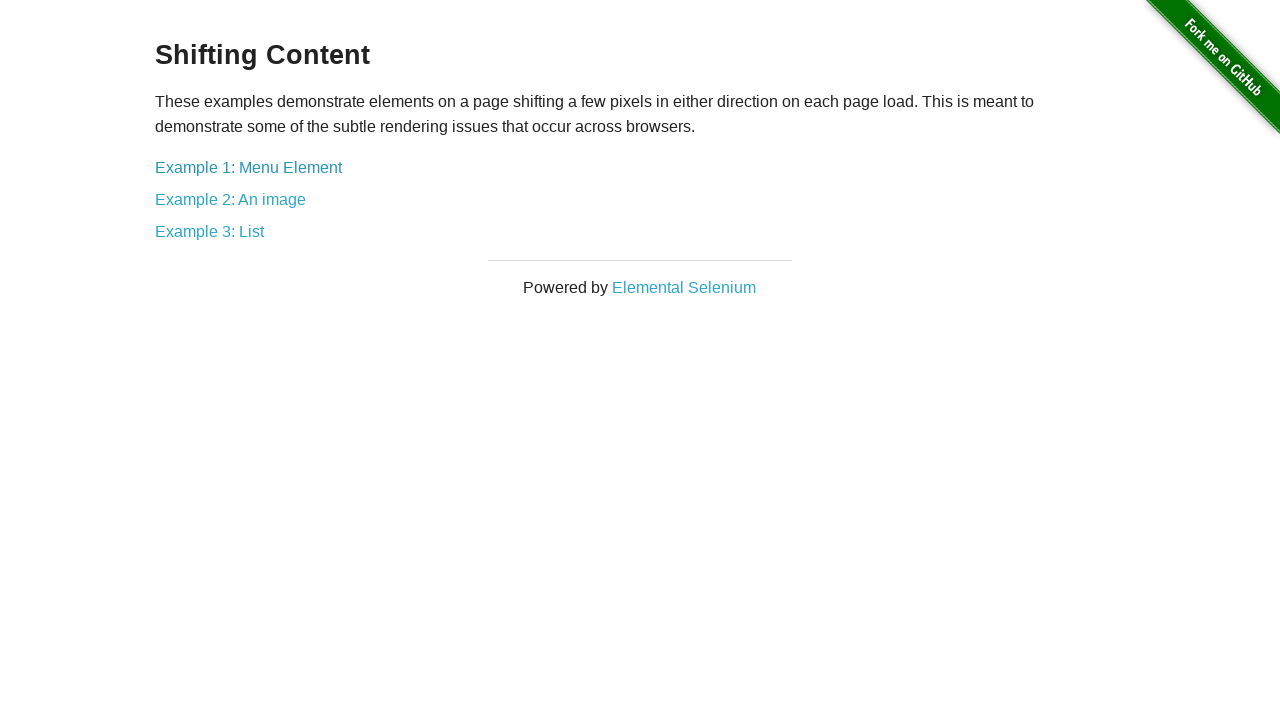